Navigates to the RedBus travel booking website and waits for the page to load

Starting URL: https://www.redbus.in/

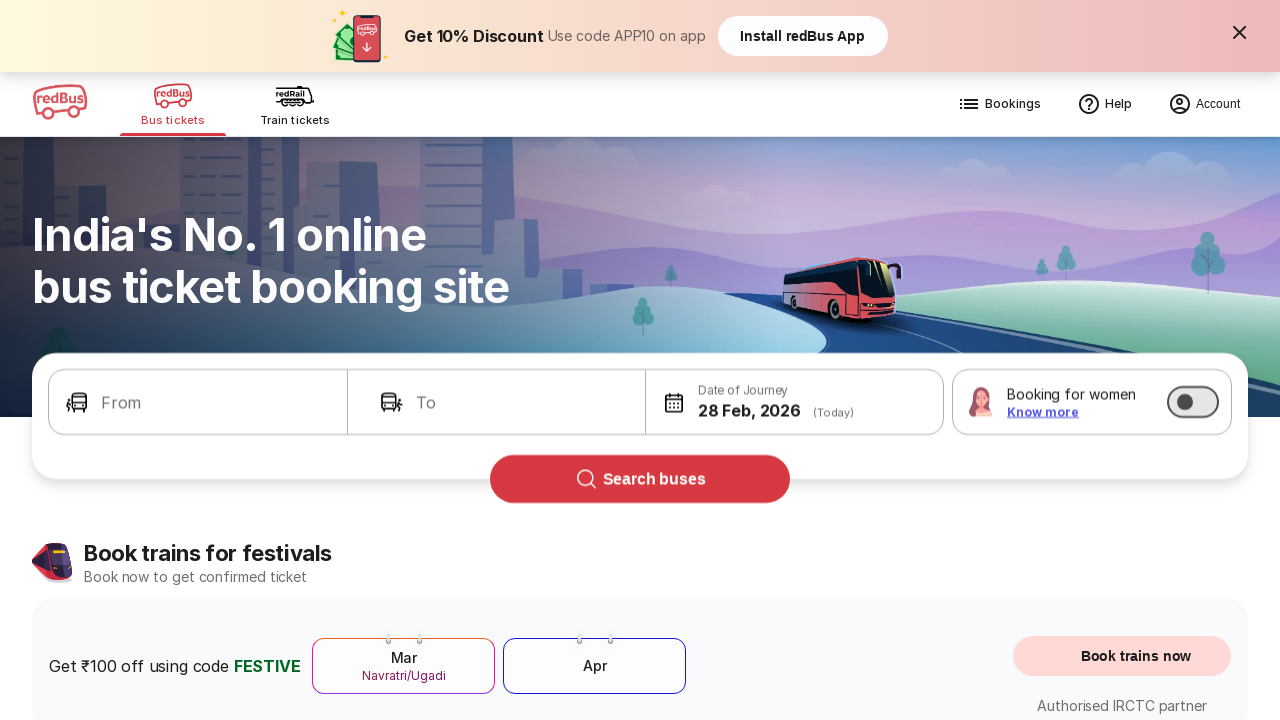

Waited for page DOM content to load
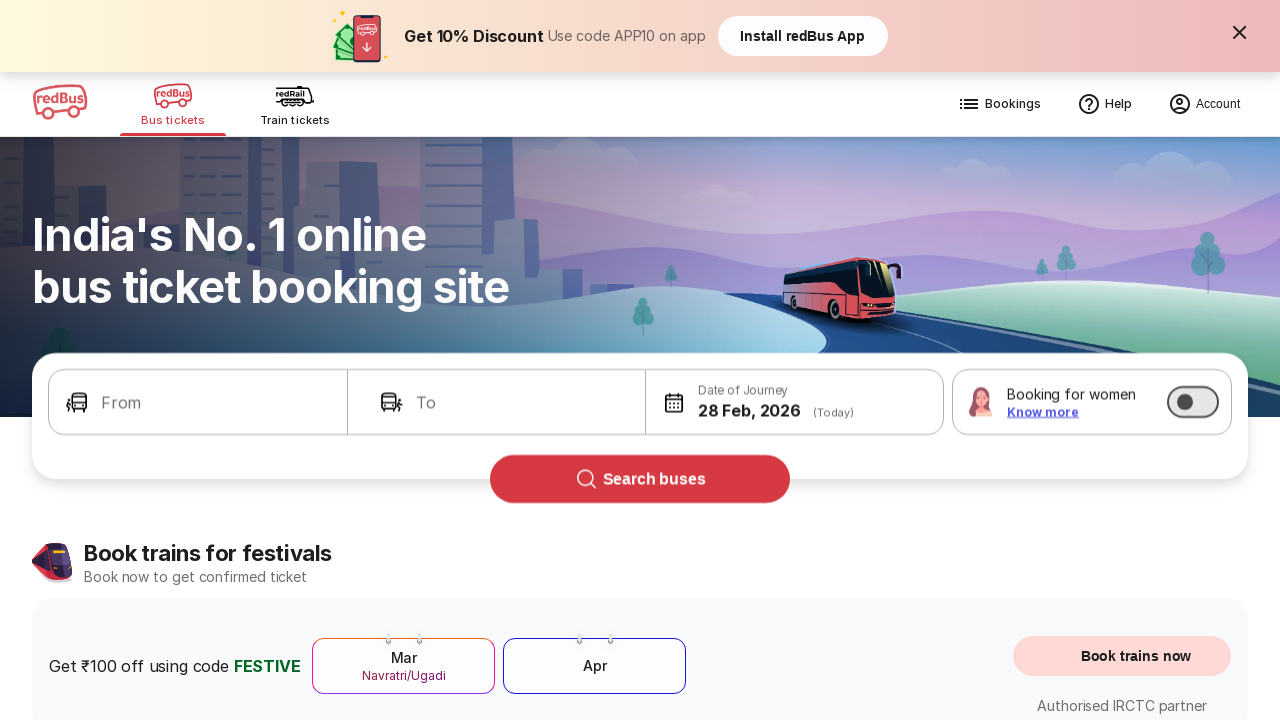

Verified body element is present on RedBus website
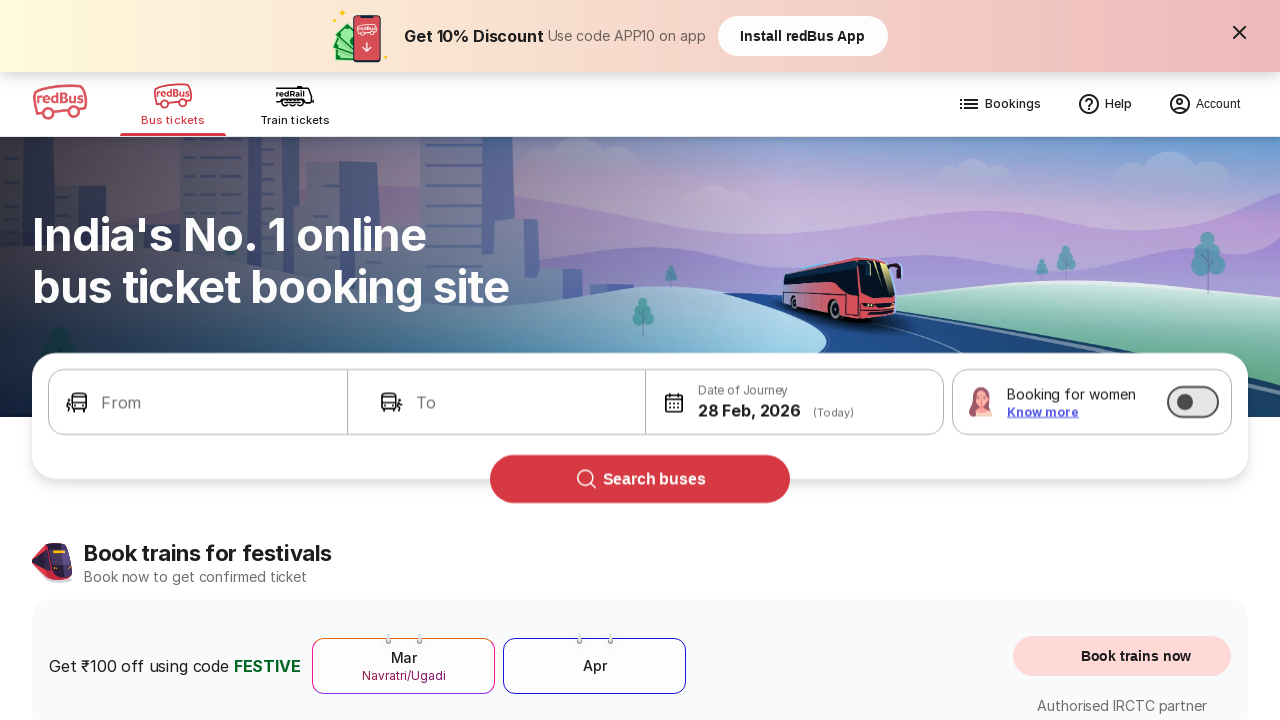

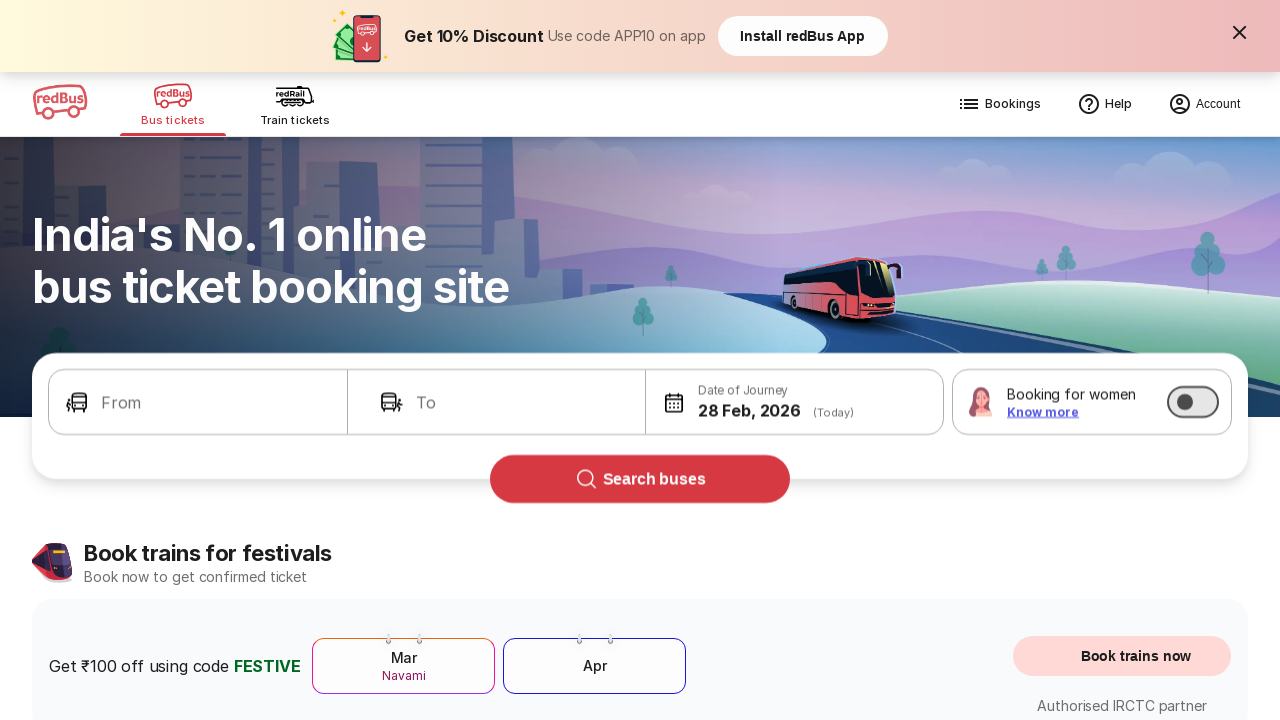